Tests JavaScript alert handling by clicking a button that triggers a JS alert, accepting the alert, and verifying the result message is displayed correctly.

Starting URL: https://the-internet.herokuapp.com/javascript_alerts

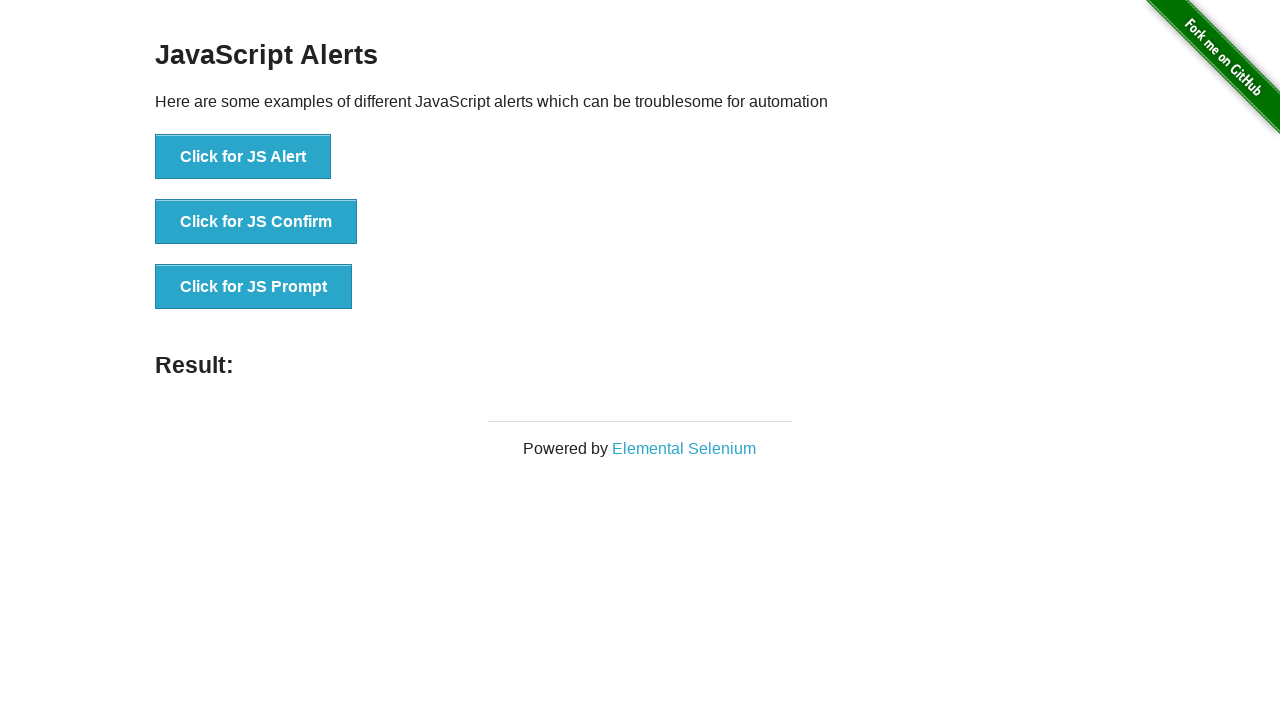

Clicked button to trigger JS Alert at (243, 157) on xpath=//*[text()='Click for JS Alert']
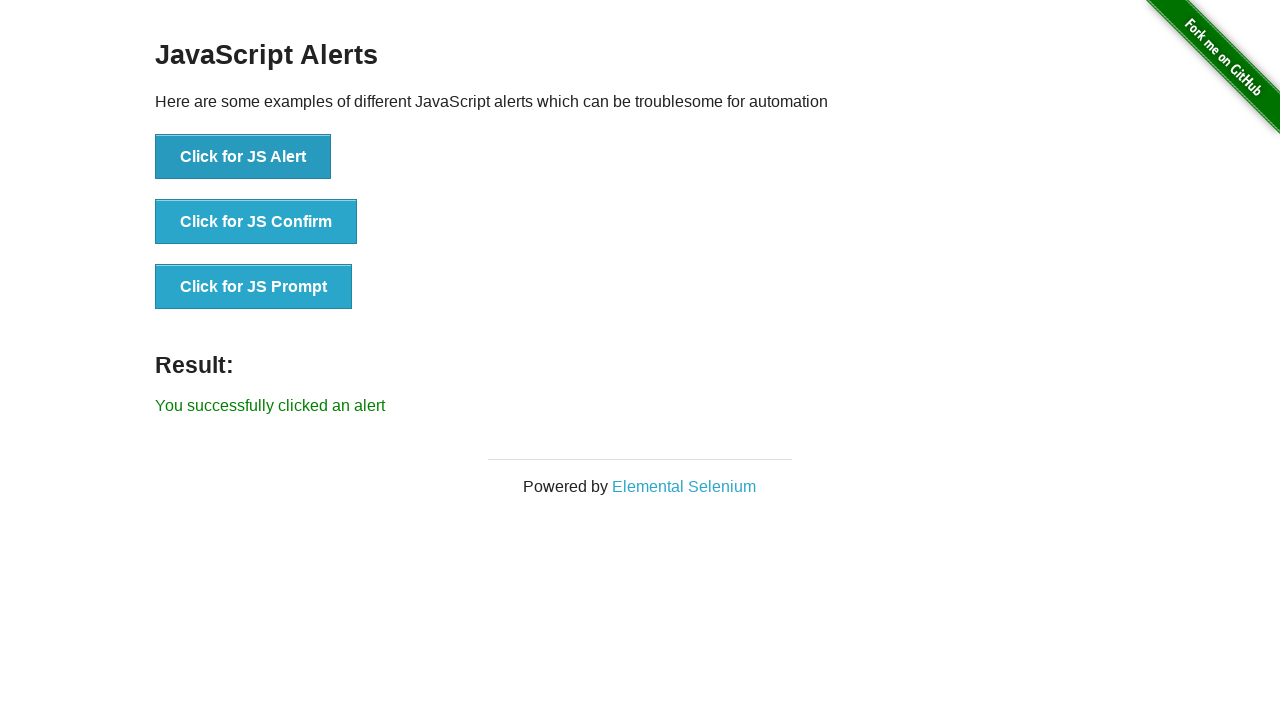

Set up dialog handler to accept alerts
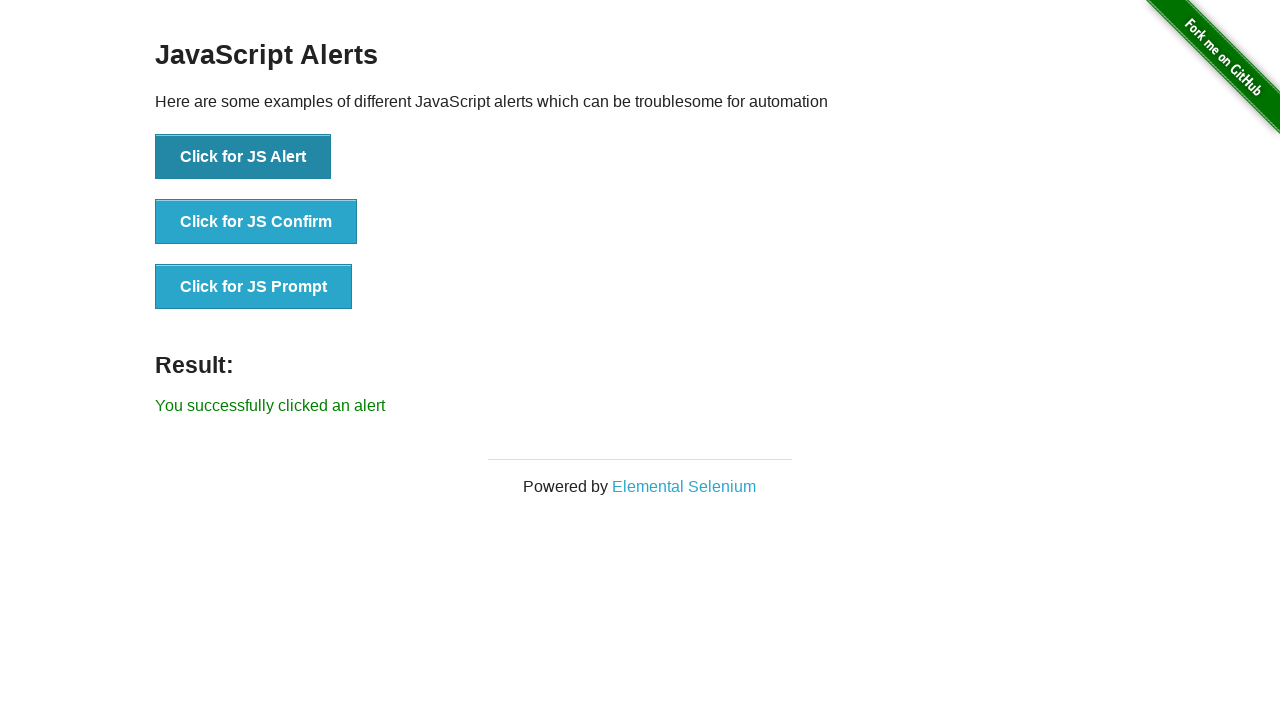

Initialized alertHandled flag to false
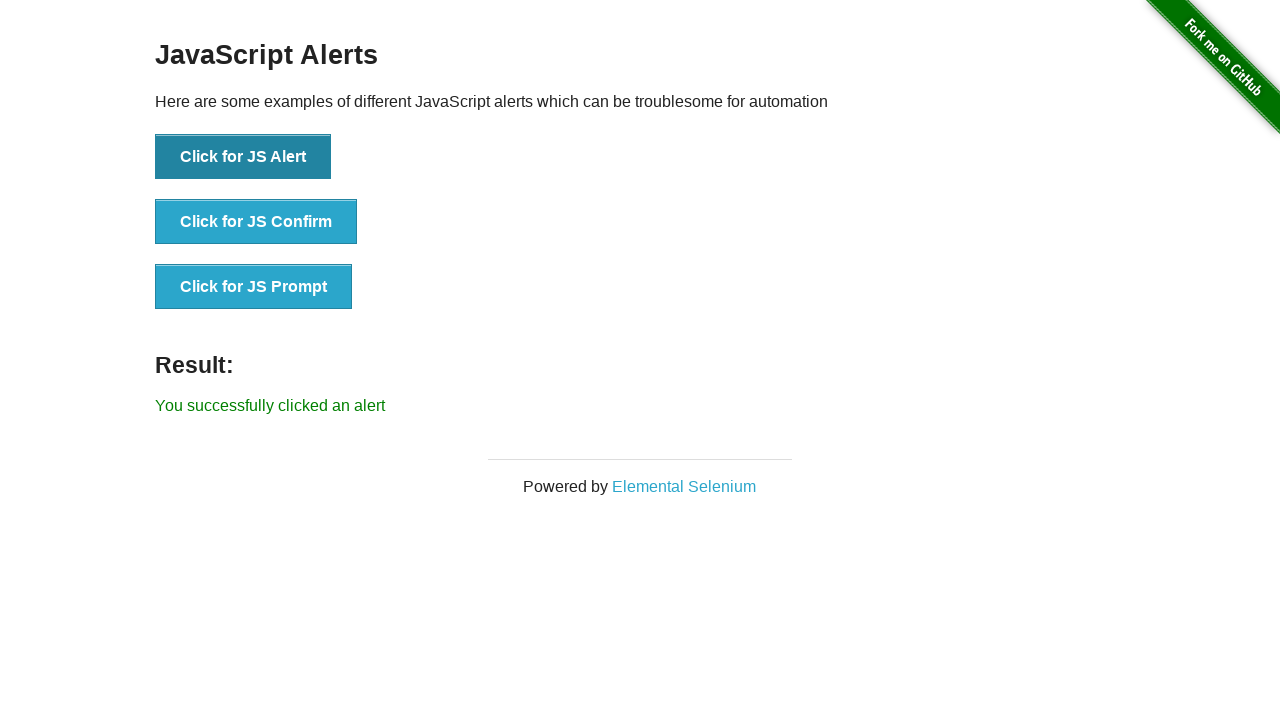

Registered dialog handler function
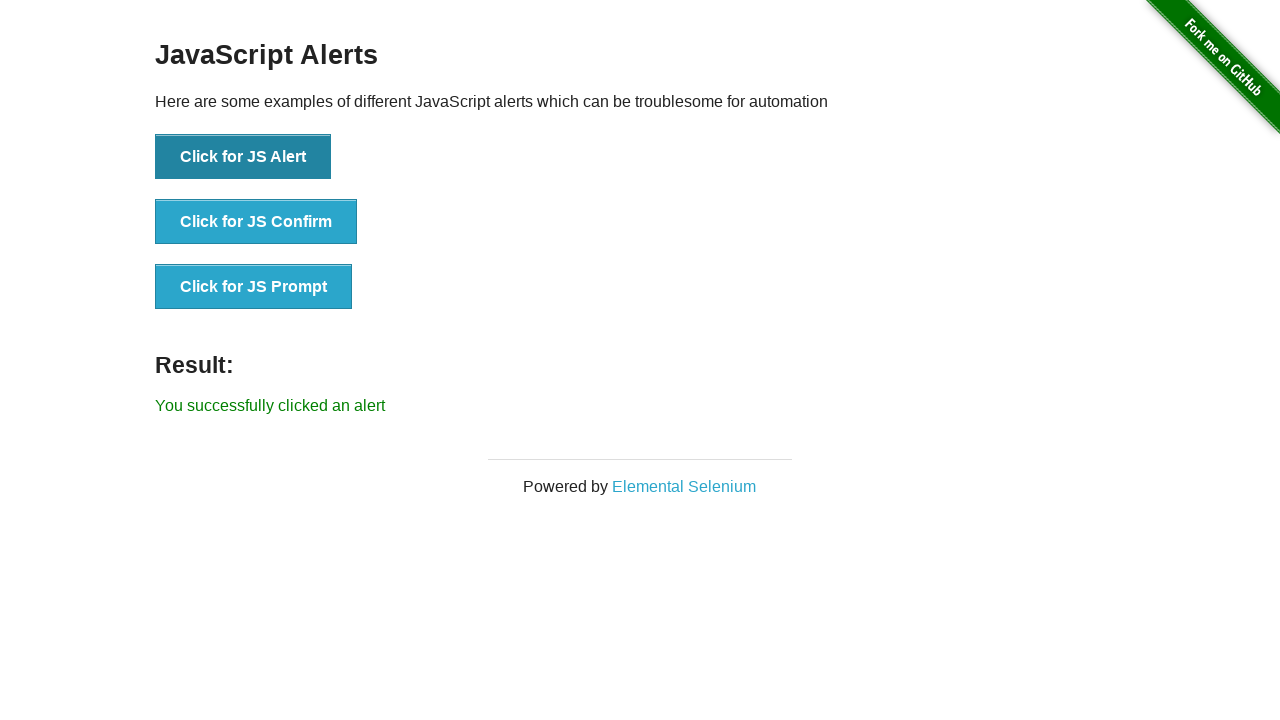

Clicked button to trigger JS Alert with handler ready at (243, 157) on xpath=//button[text()='Click for JS Alert']
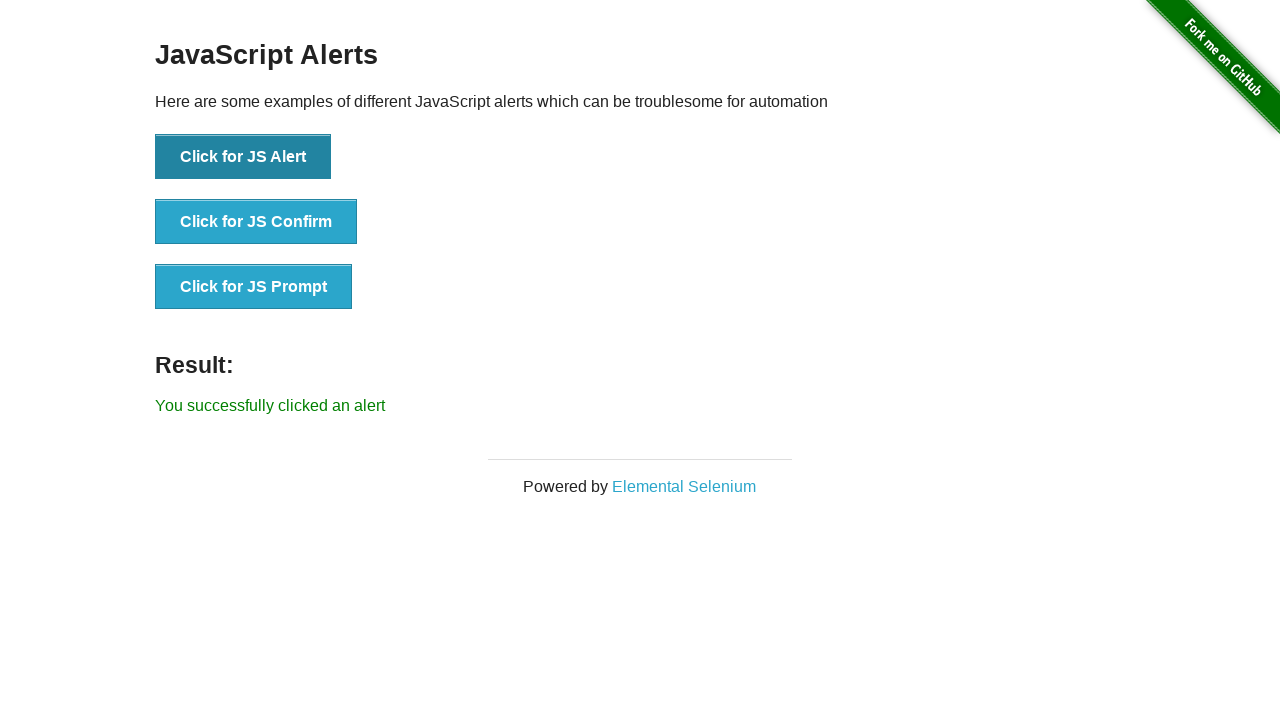

Result message element appeared
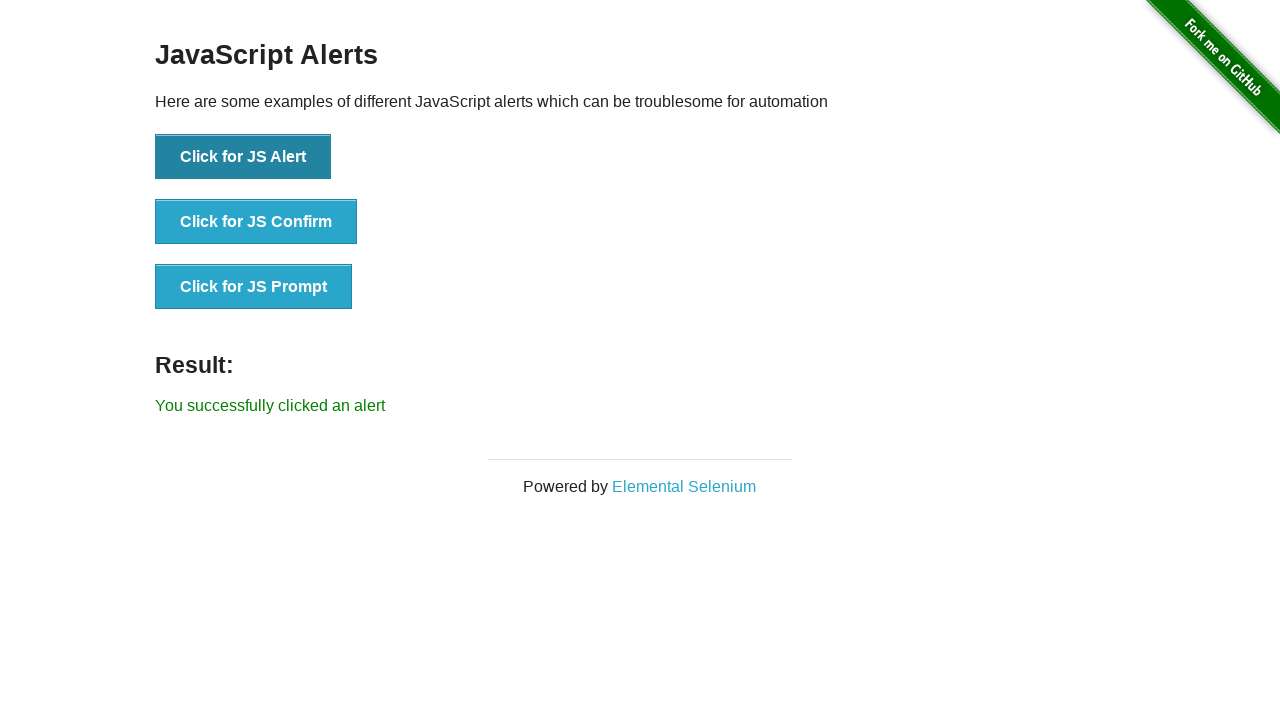

Verified result message: 'You successfully clicked an alert'
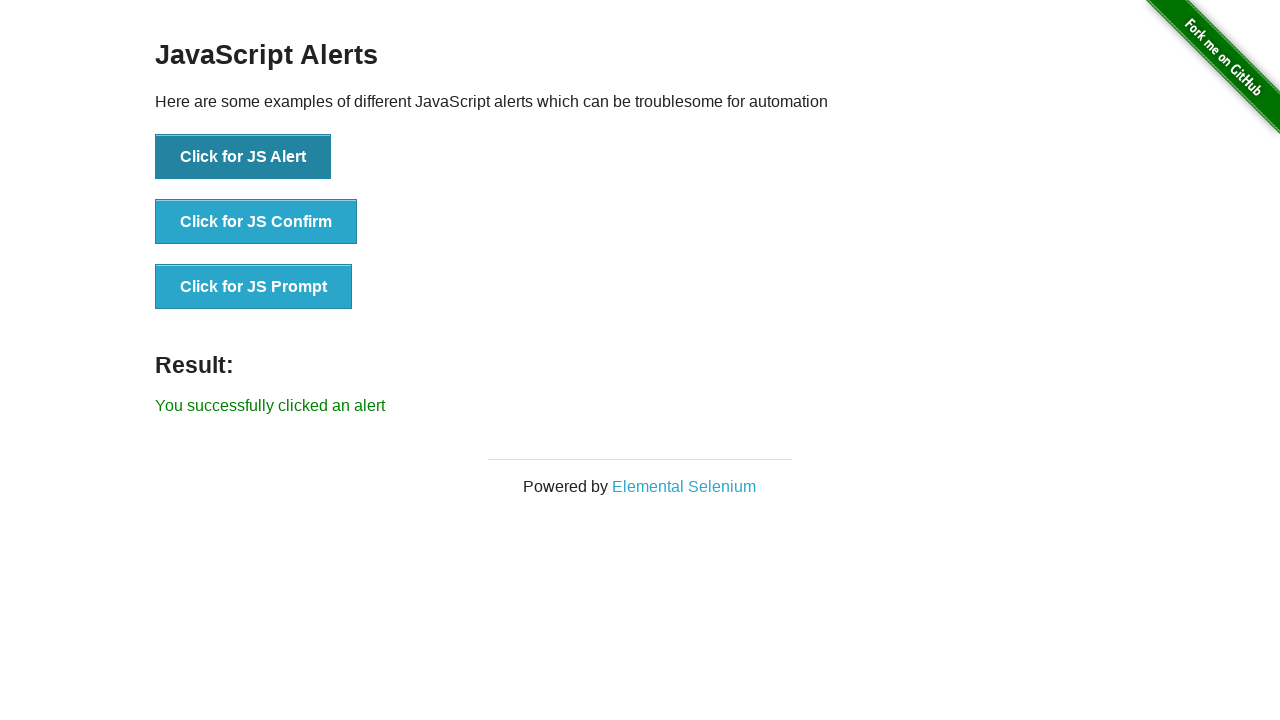

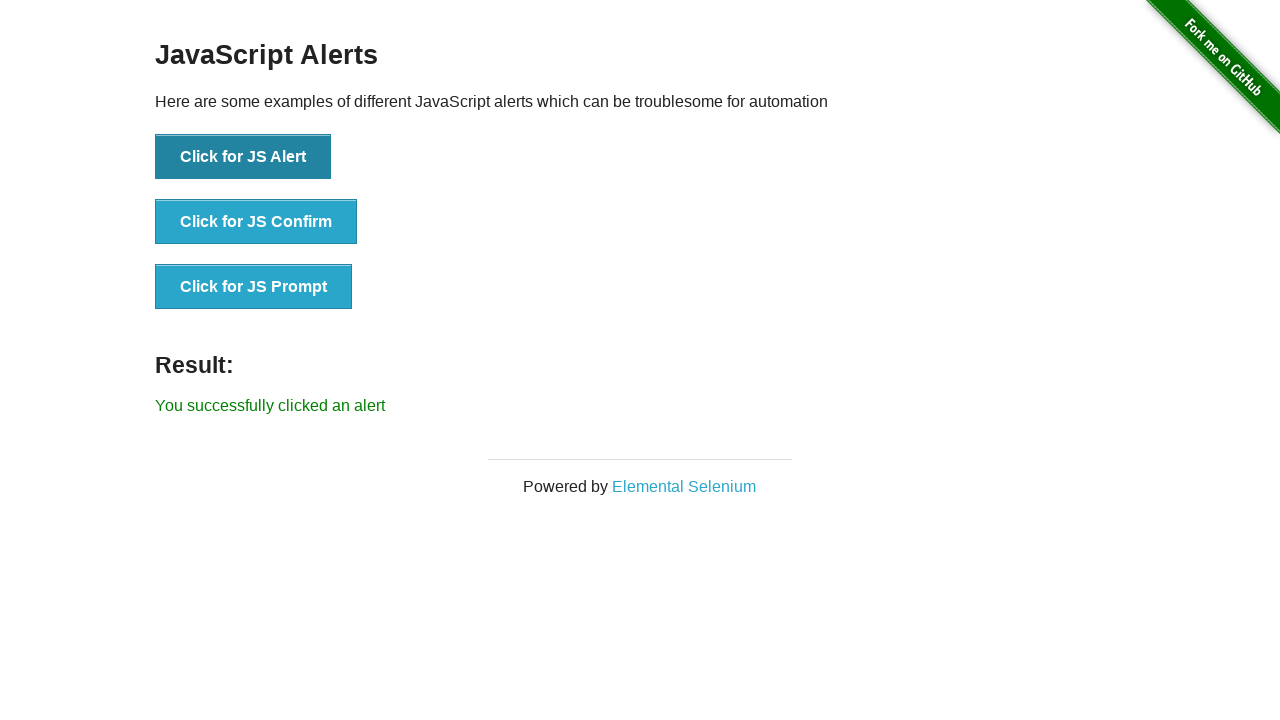